Tests marking all todo items as completed using the toggle all checkbox

Starting URL: https://demo.playwright.dev/todomvc

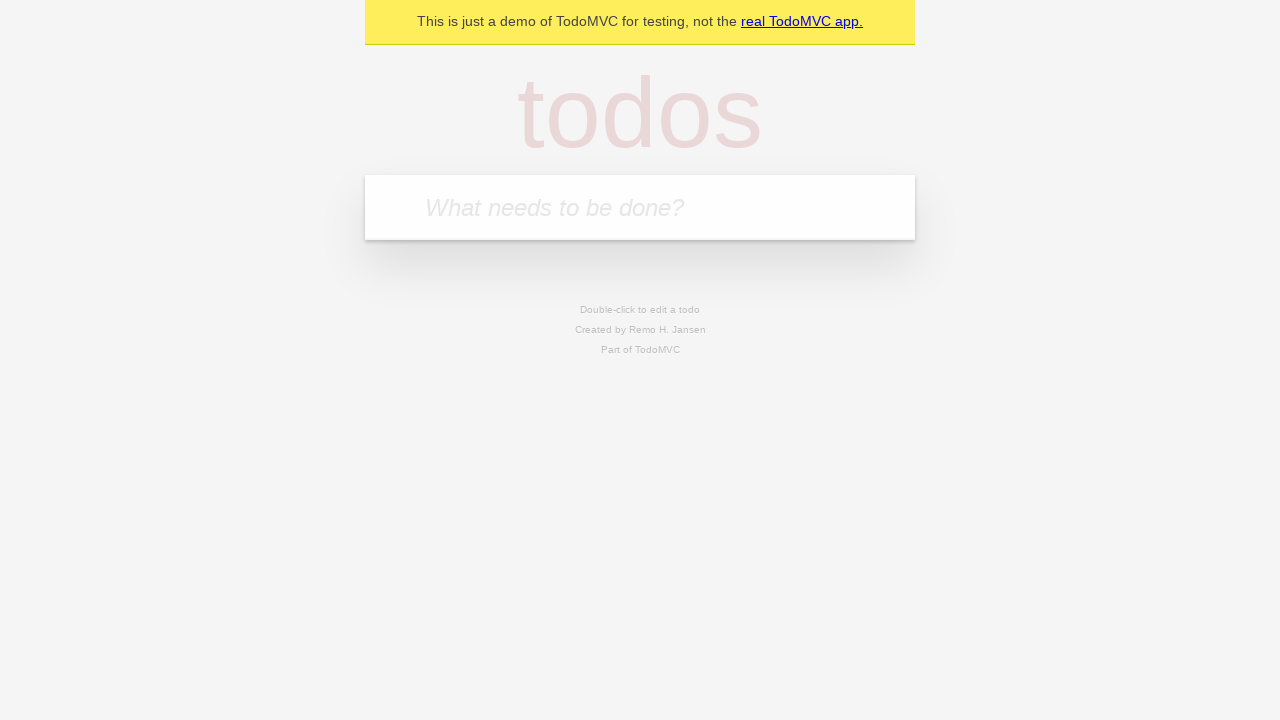

Filled todo input with 'buy some cheese' on internal:attr=[placeholder="What needs to be done?"i]
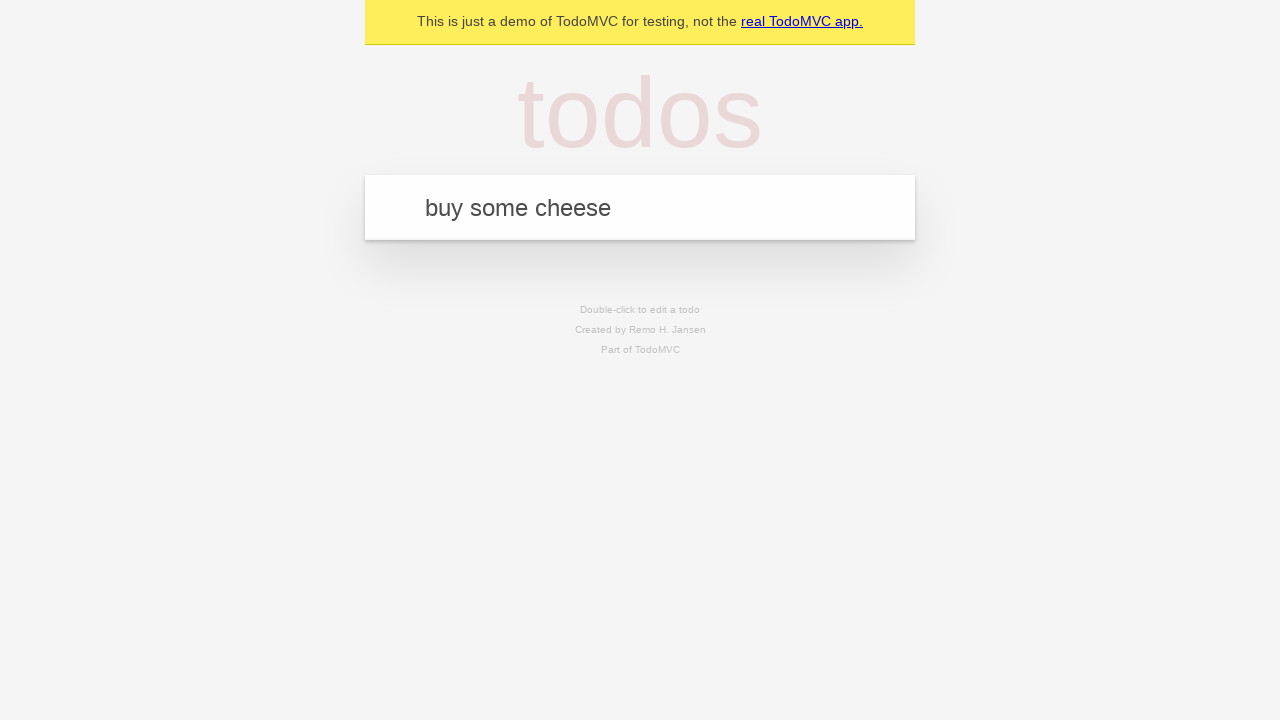

Pressed Enter to add 'buy some cheese' to todo list on internal:attr=[placeholder="What needs to be done?"i]
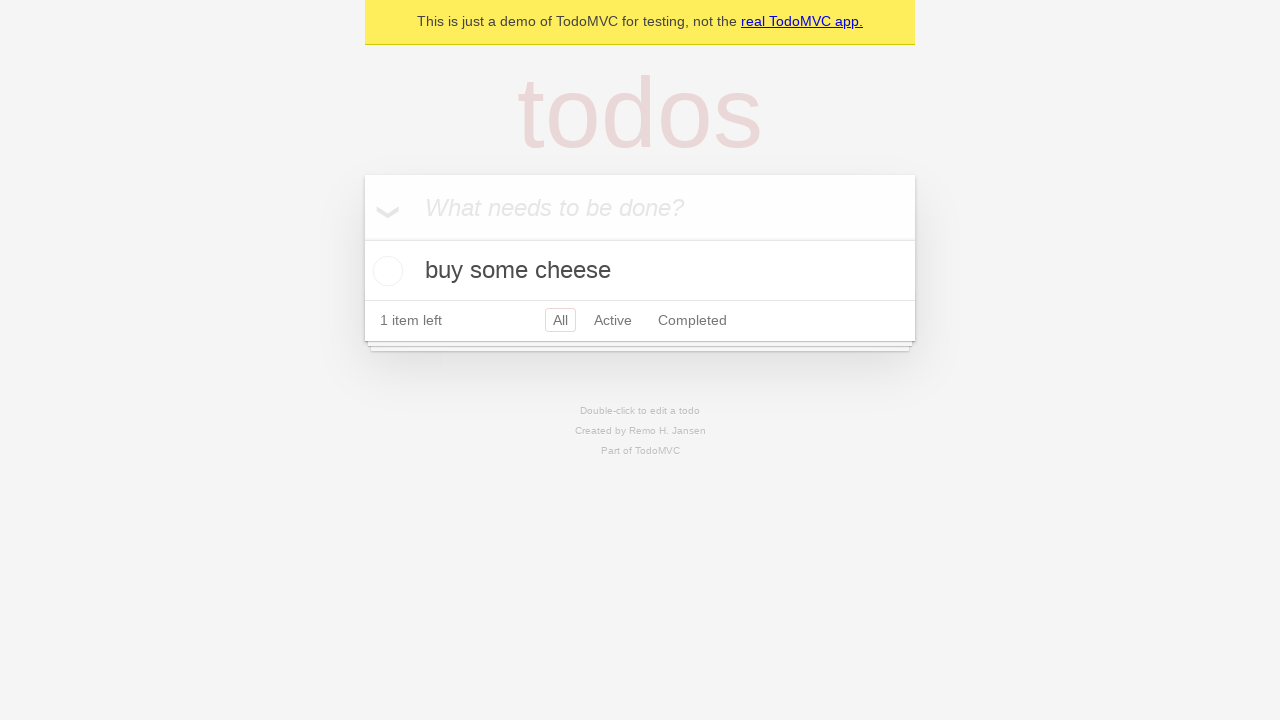

Filled todo input with 'feed the cat' on internal:attr=[placeholder="What needs to be done?"i]
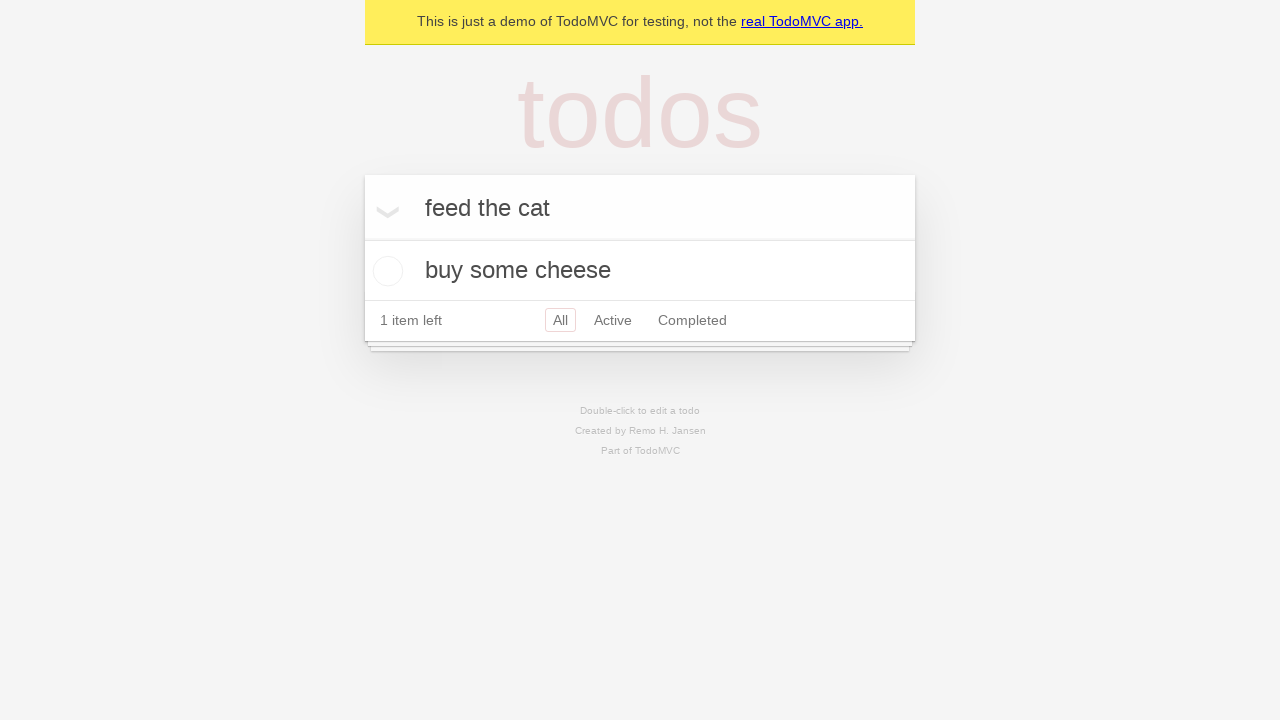

Pressed Enter to add 'feed the cat' to todo list on internal:attr=[placeholder="What needs to be done?"i]
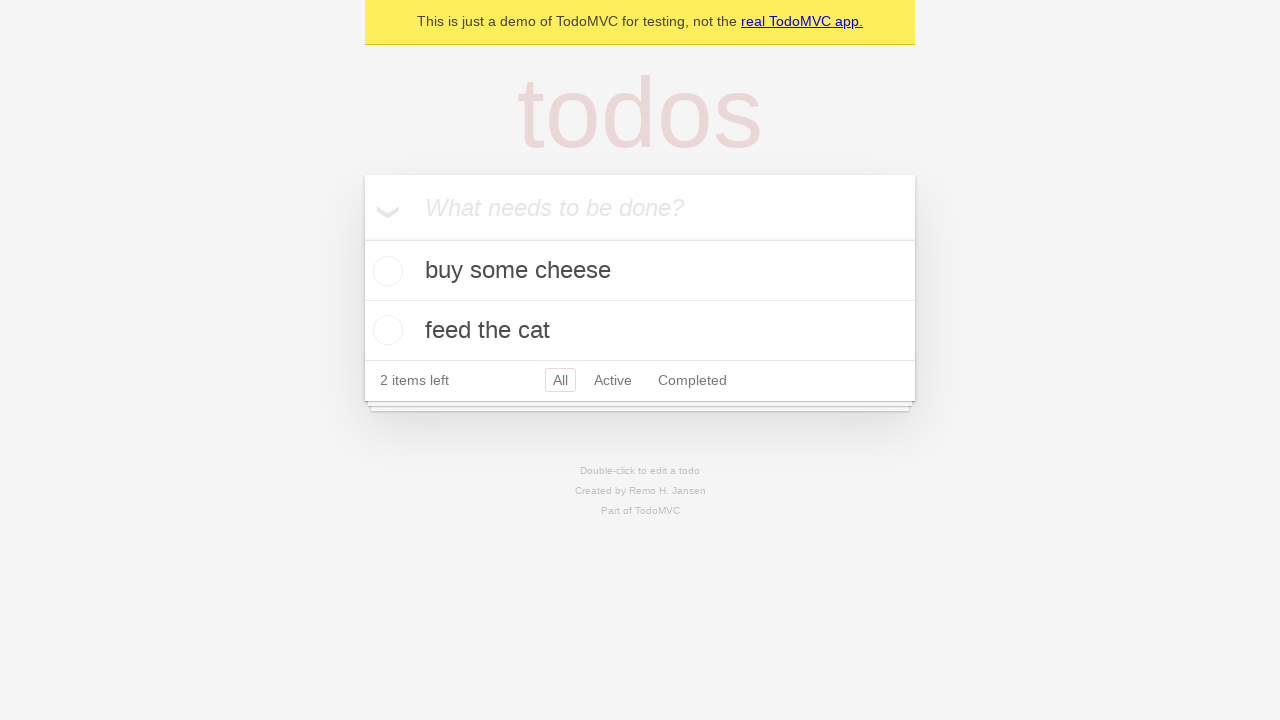

Filled todo input with 'book a doctors appointment' on internal:attr=[placeholder="What needs to be done?"i]
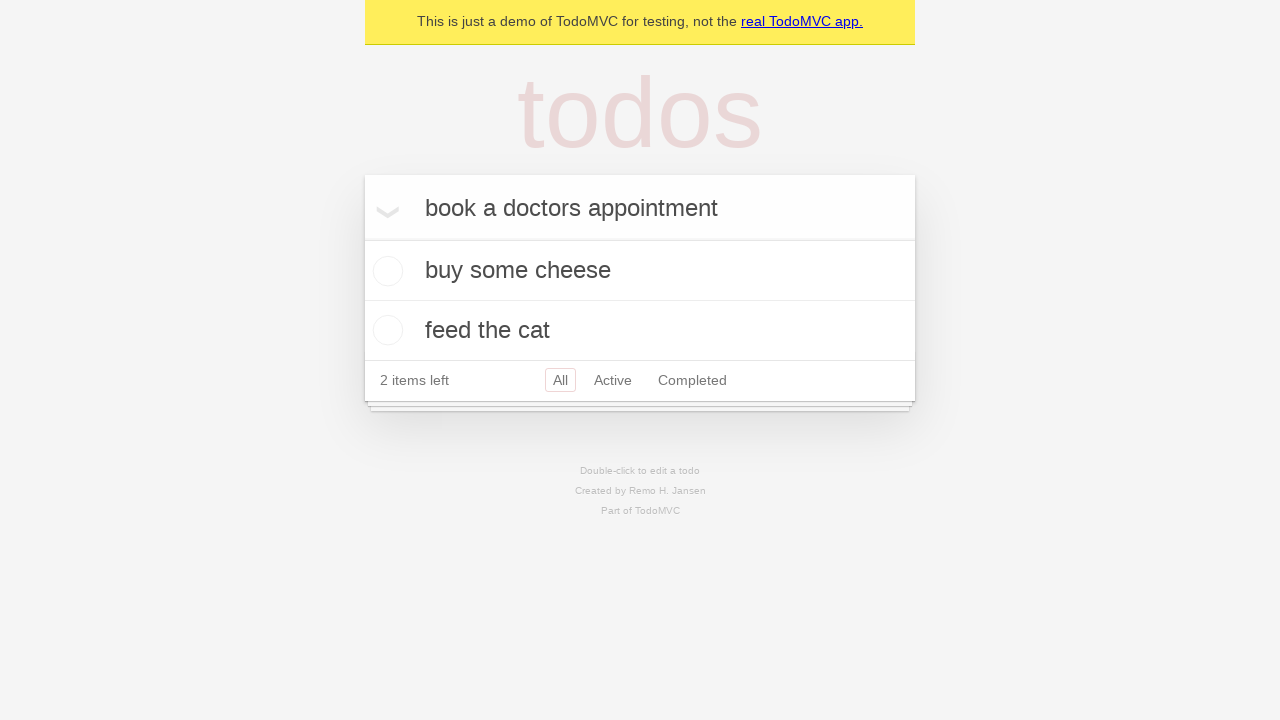

Pressed Enter to add 'book a doctors appointment' to todo list on internal:attr=[placeholder="What needs to be done?"i]
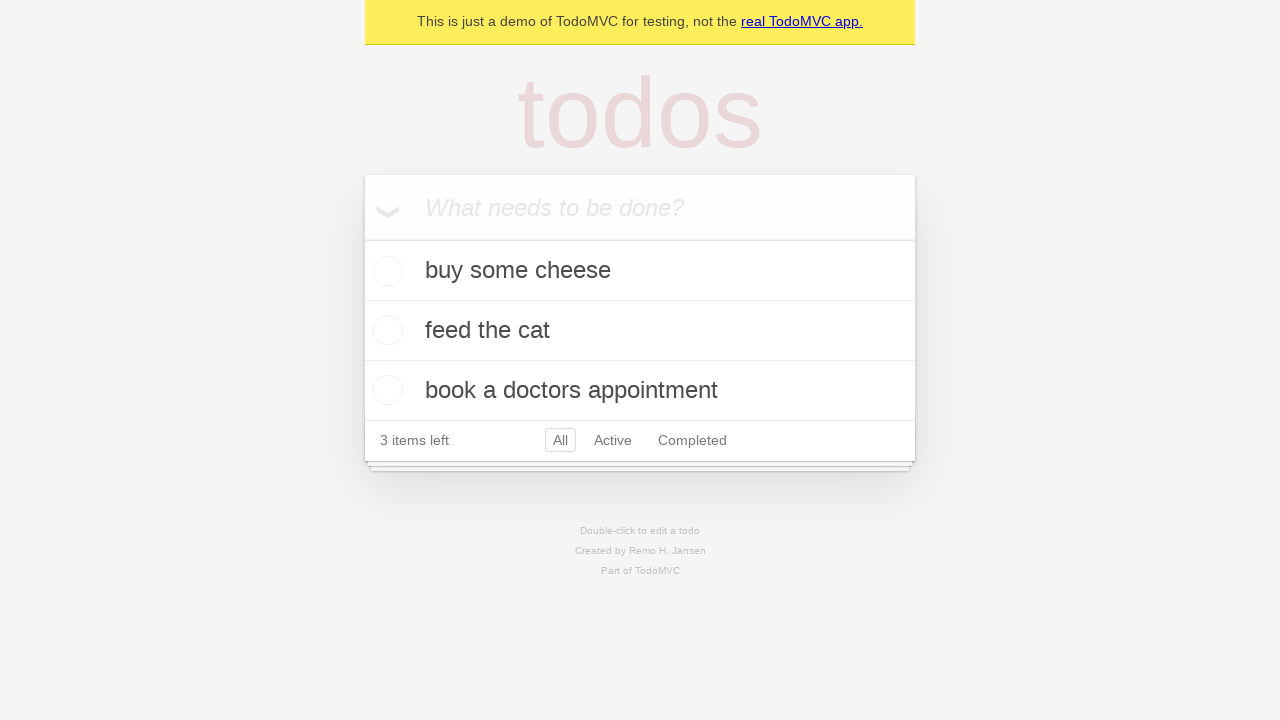

Clicked 'Mark all as complete' checkbox to mark all items as completed at (362, 238) on internal:label="Mark all as complete"i
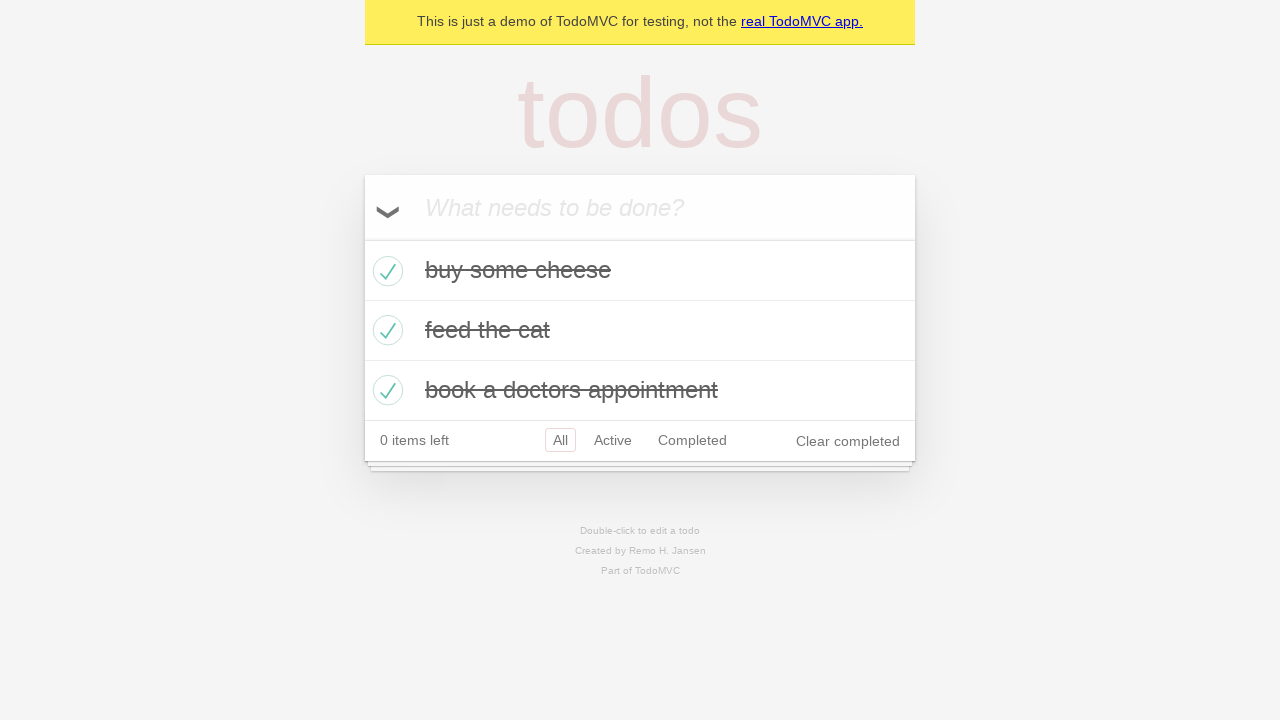

Verified all todo items are now marked as completed
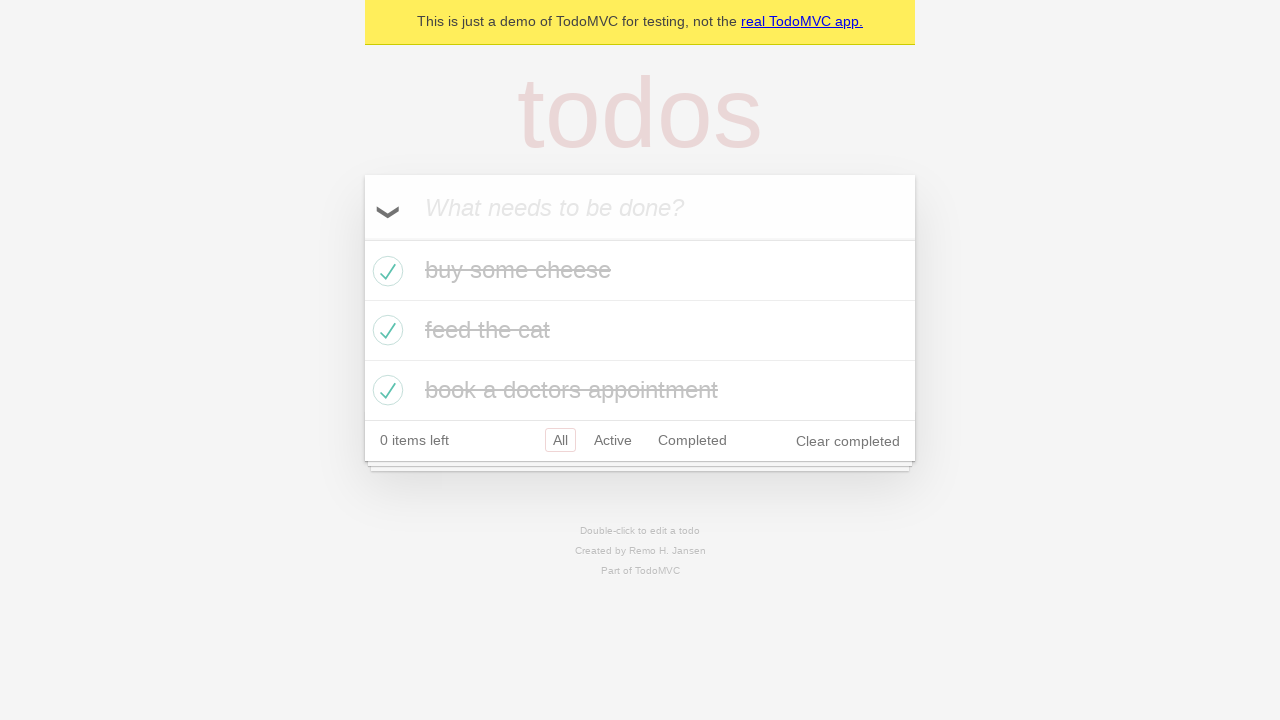

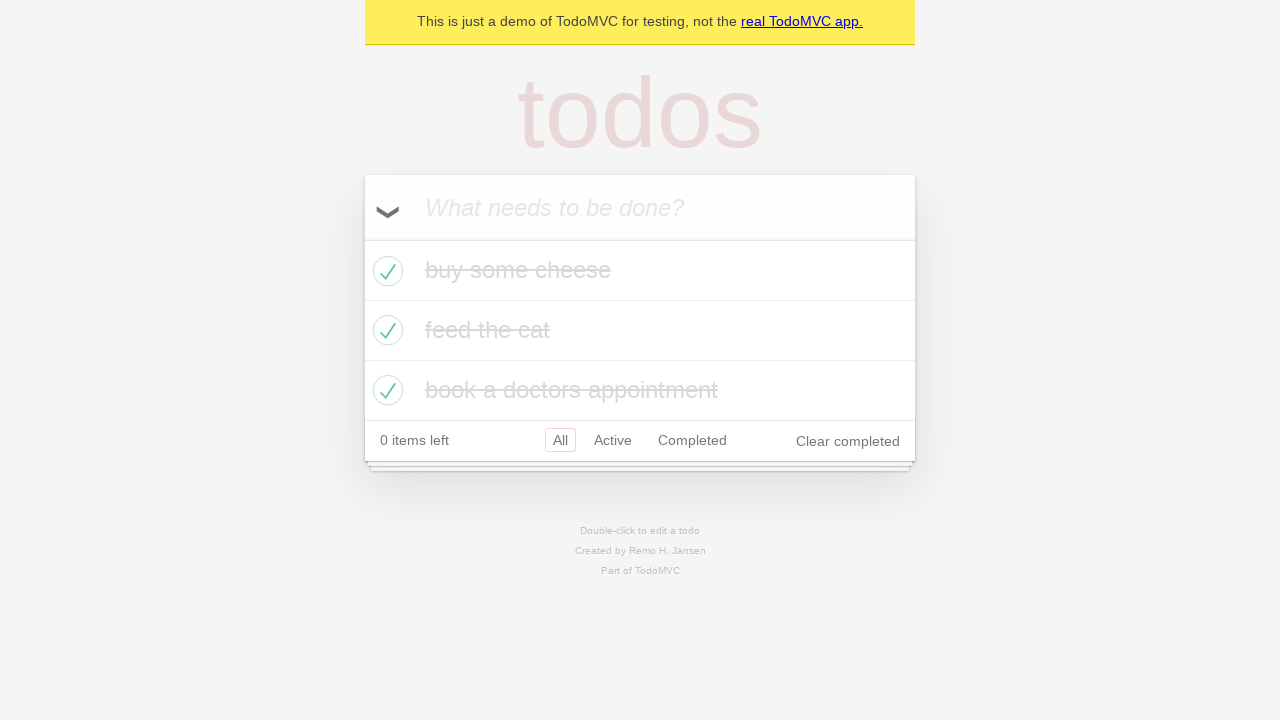